Tests jQuery UI selectable functionality by Ctrl+clicking multiple items to select them within an iframe.

Starting URL: https://jqueryui.com/selectable/

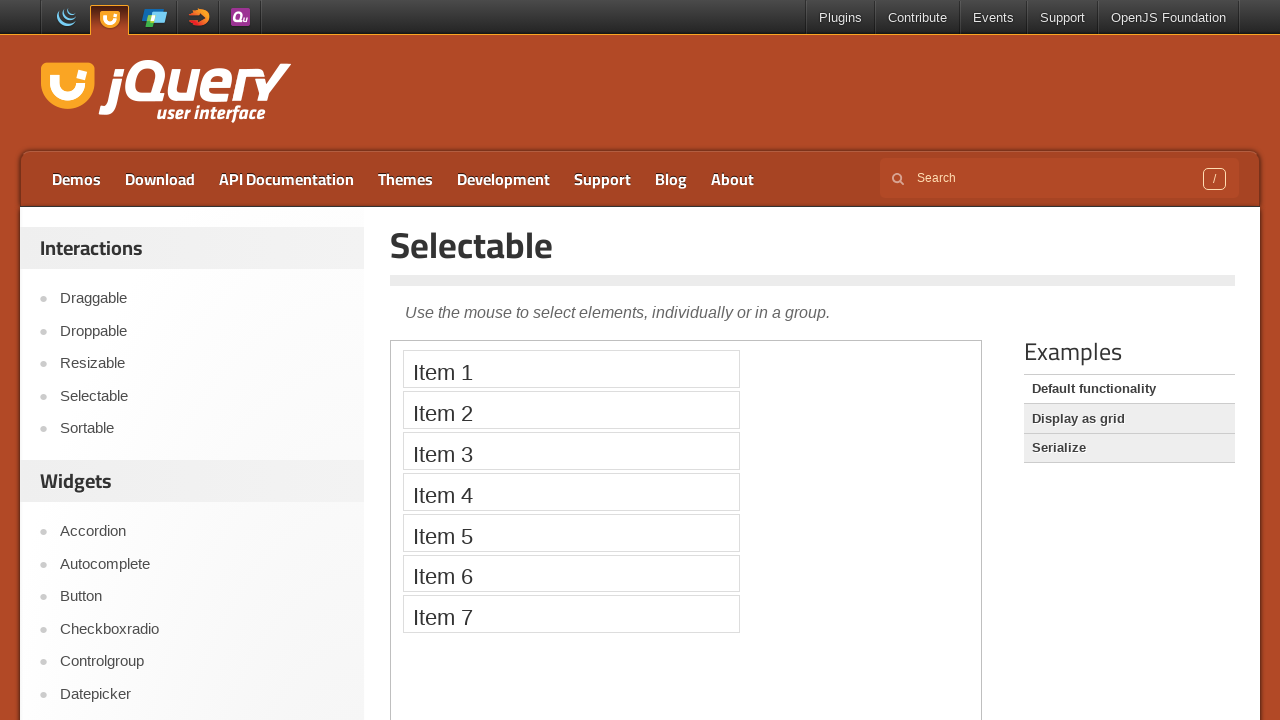

Located the jQuery UI selectable demo iframe
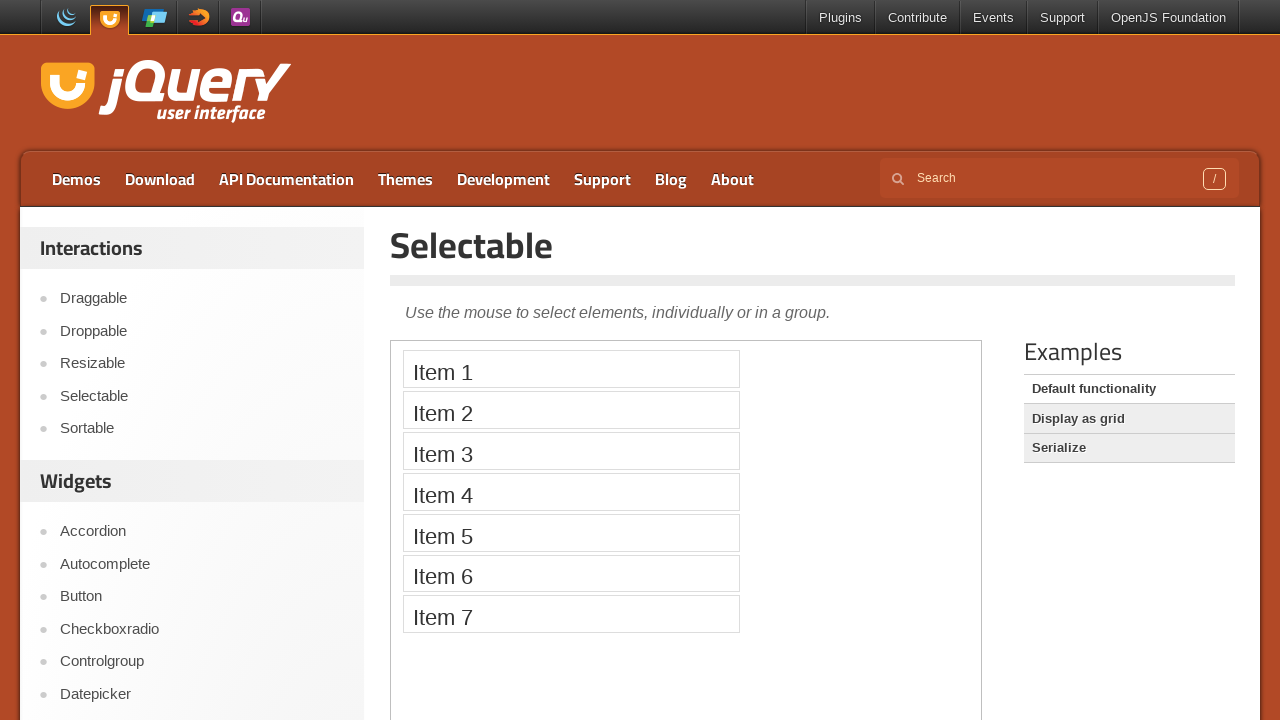

Located Item 1 element
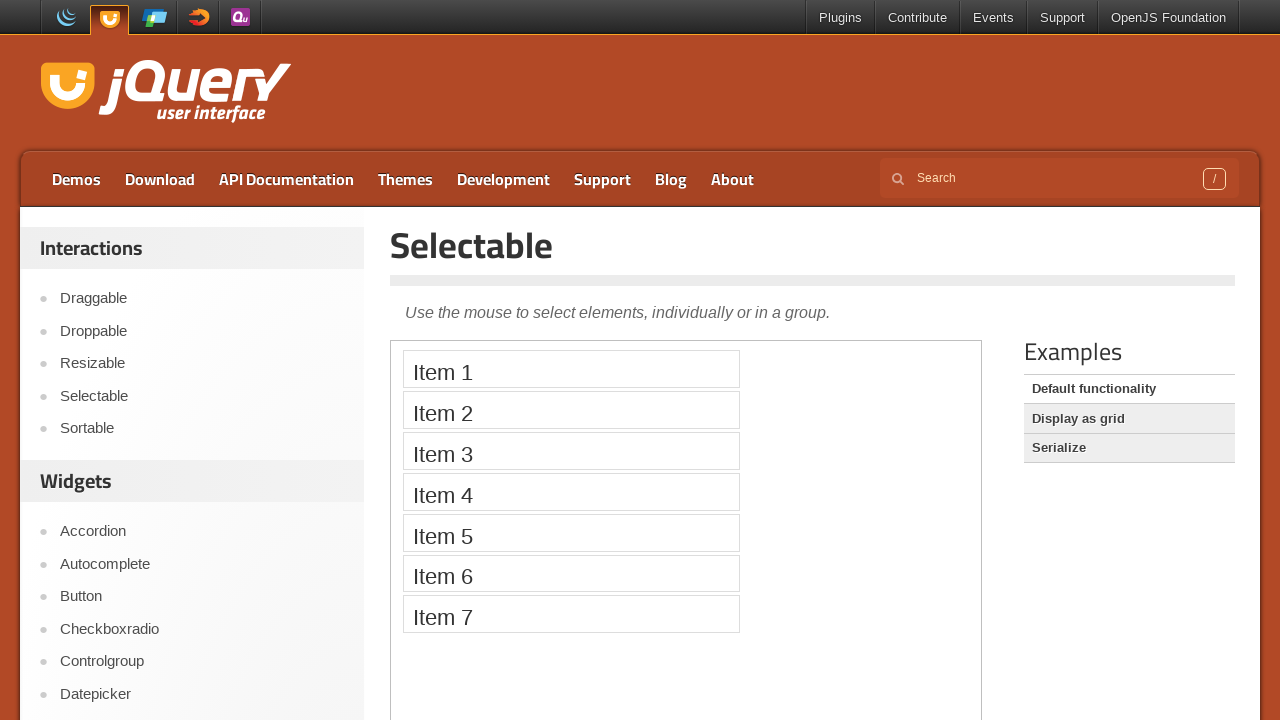

Located Item 3 element
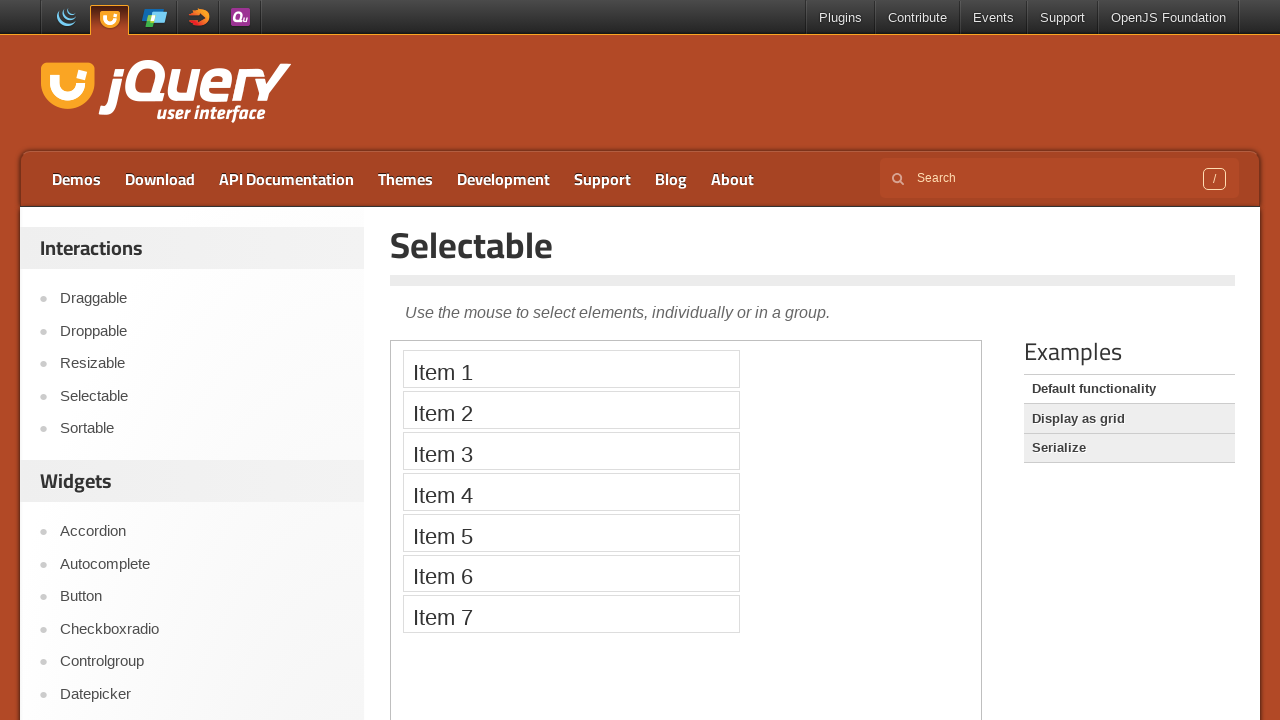

Located Item 5 element
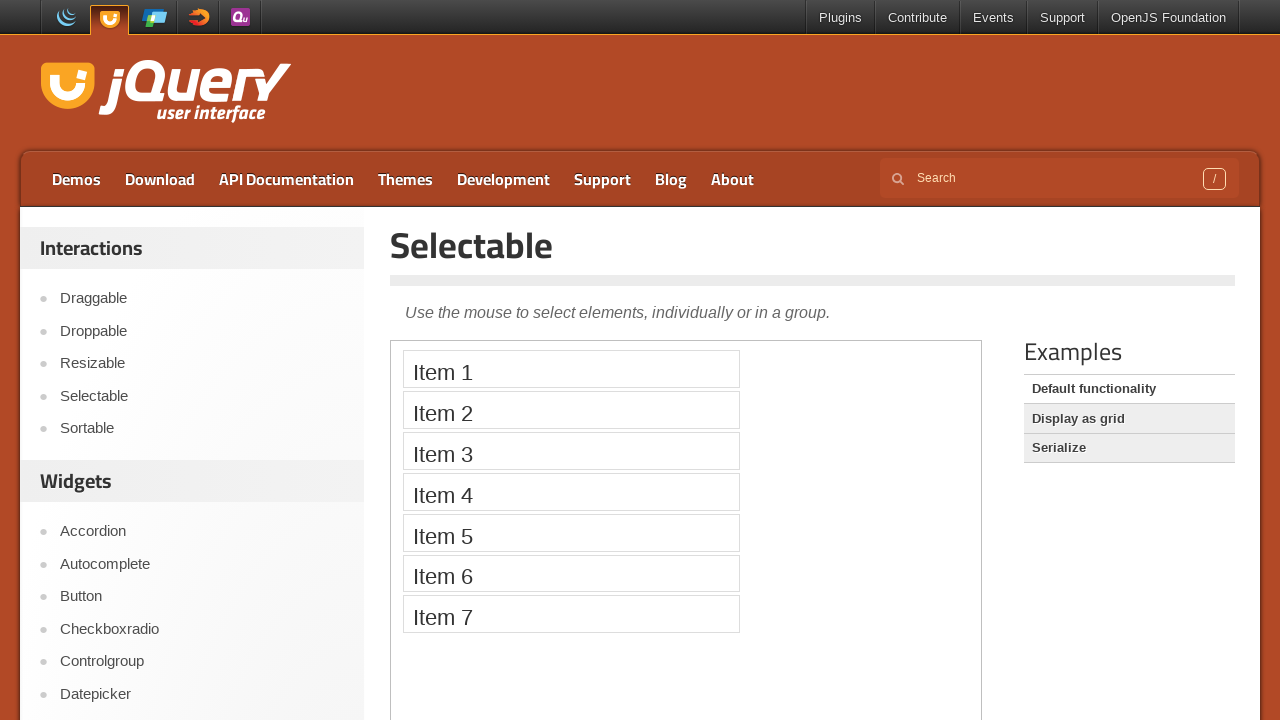

Clicked Item 1 to select it at (571, 369) on iframe.demo-frame >> internal:control=enter-frame >> li:text('Item 1')
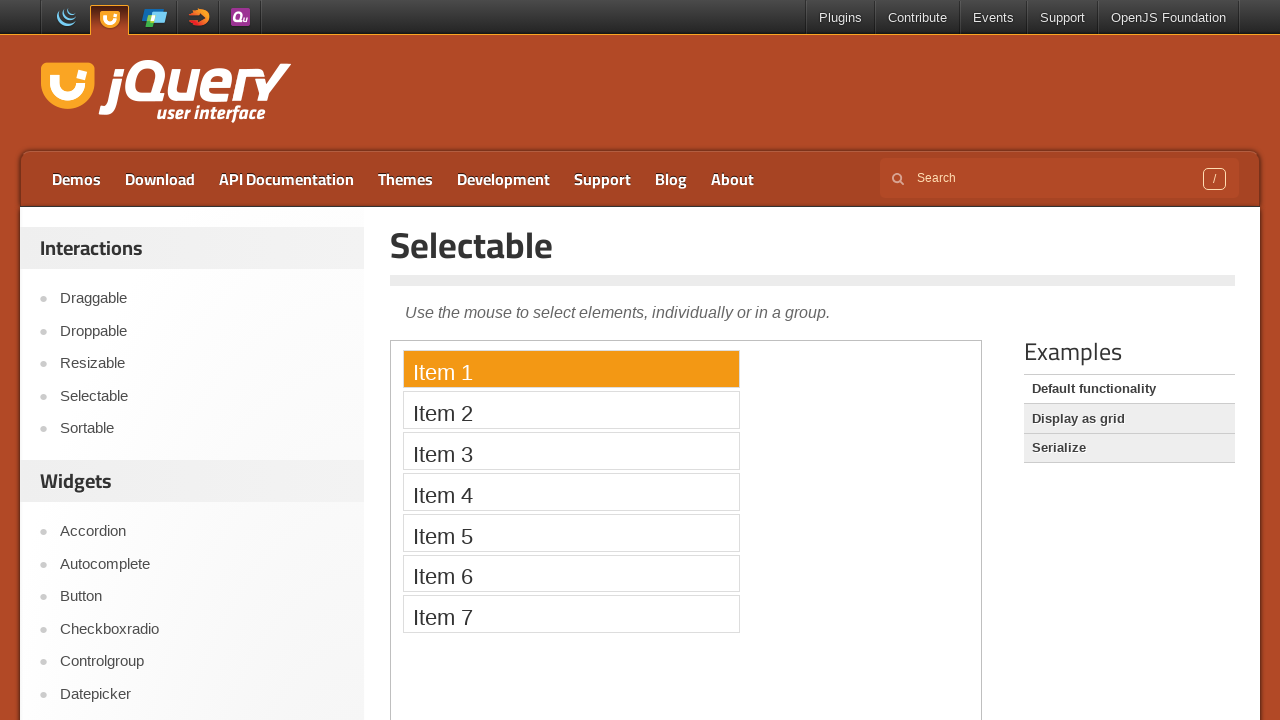

Ctrl+clicked Item 3 to add it to selection at (571, 451) on iframe.demo-frame >> internal:control=enter-frame >> li:text('Item 3')
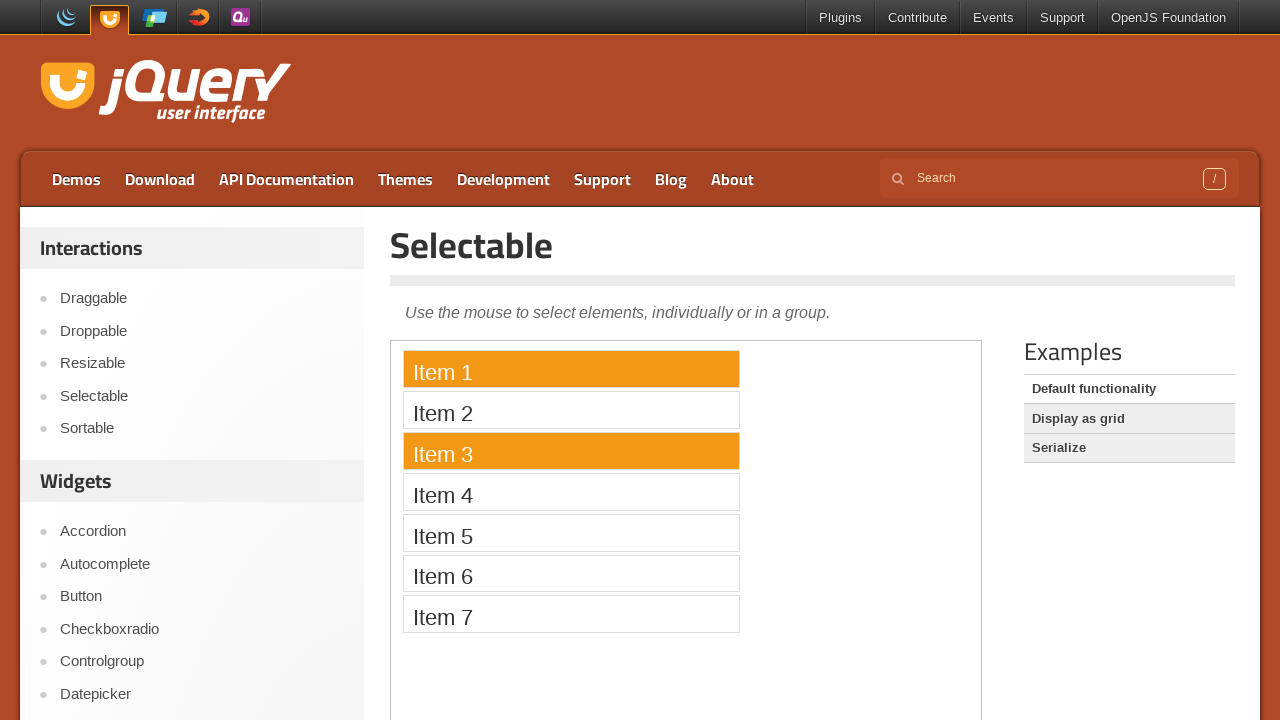

Ctrl+clicked Item 5 to add it to selection at (571, 532) on iframe.demo-frame >> internal:control=enter-frame >> li:text('Item 5')
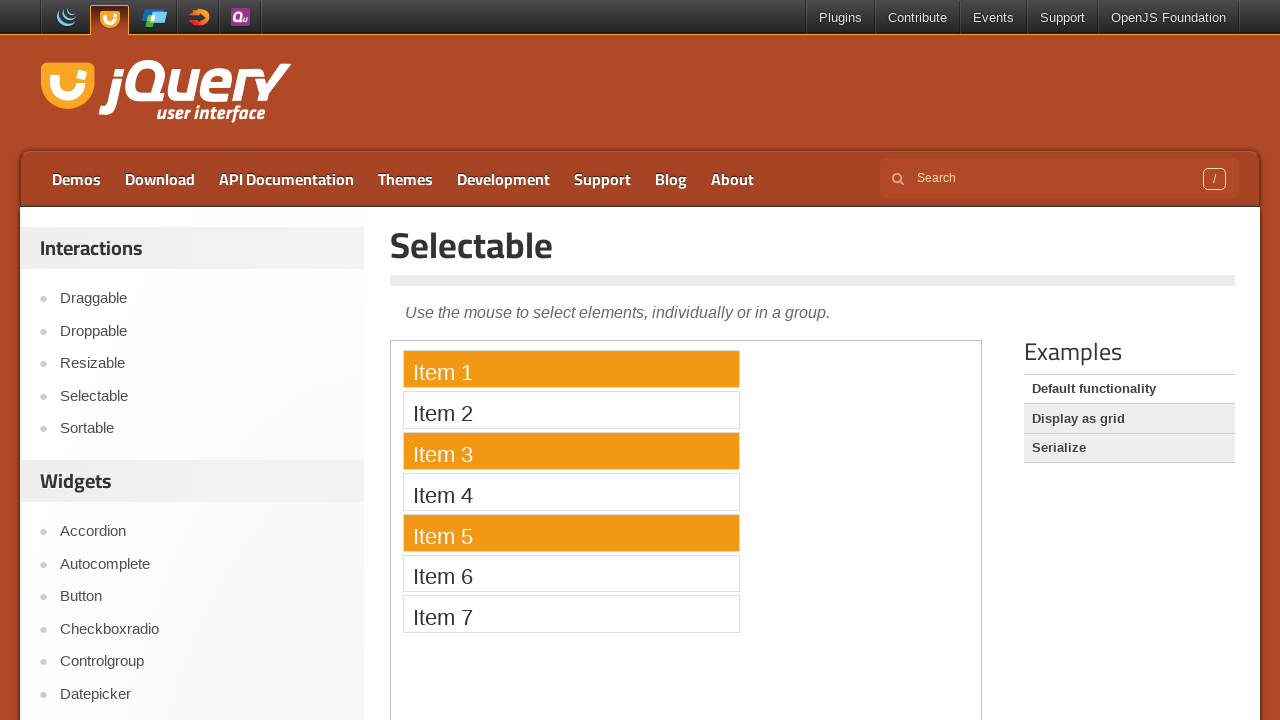

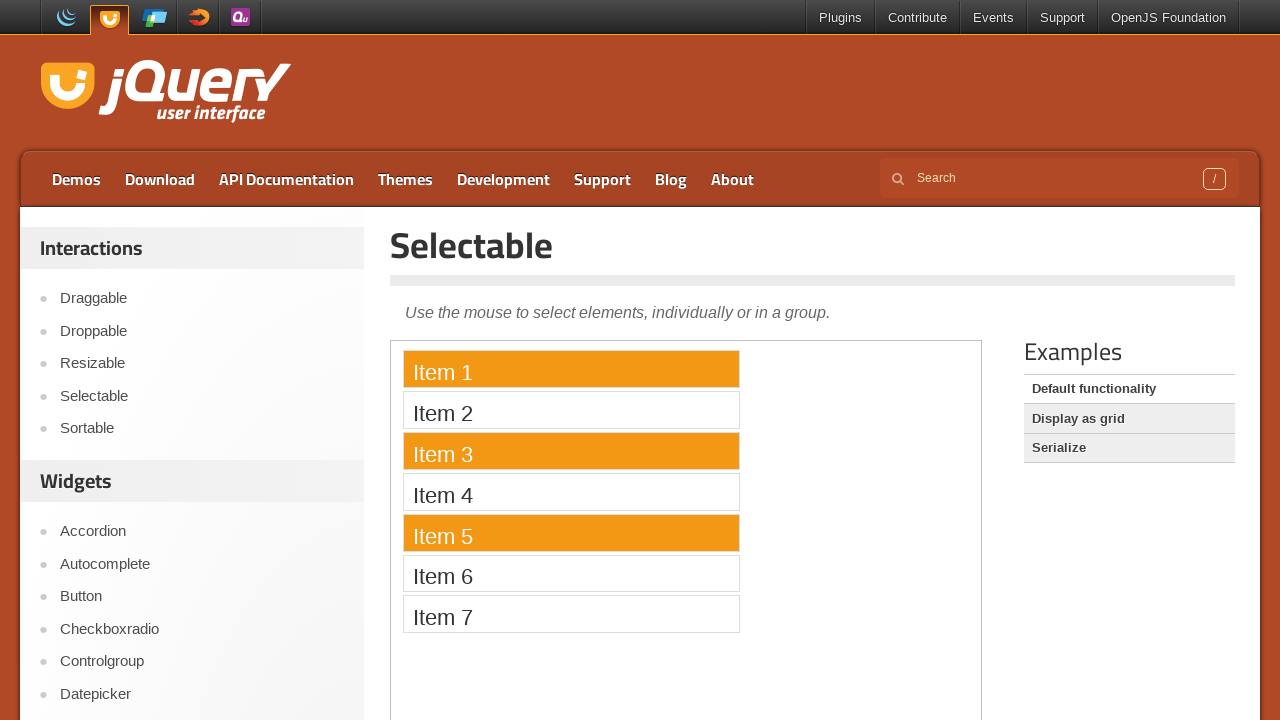